Demonstrates mouse interaction by drawing a square shape on an online paint canvas using mouse move, down, and up actions

Starting URL: https://paint.js.org/

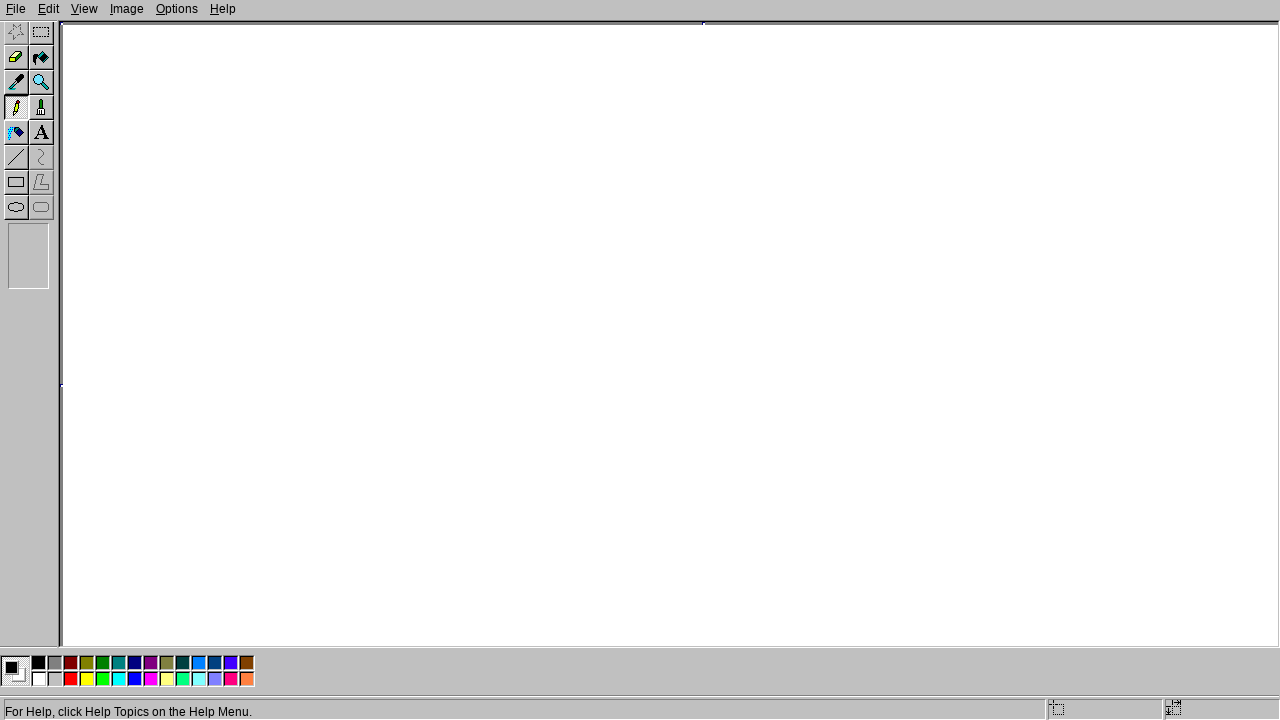

Moved mouse to starting position (200, 200) at (200, 200)
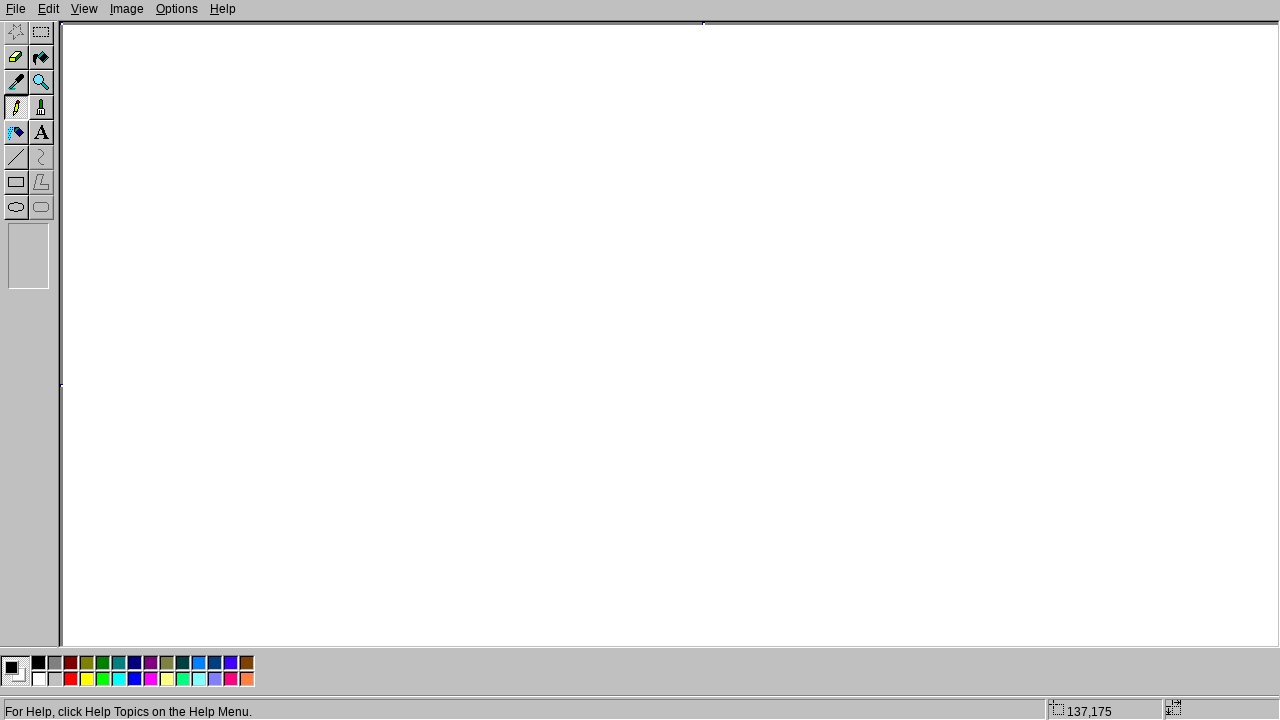

Pressed mouse button down to begin drawing at (200, 200)
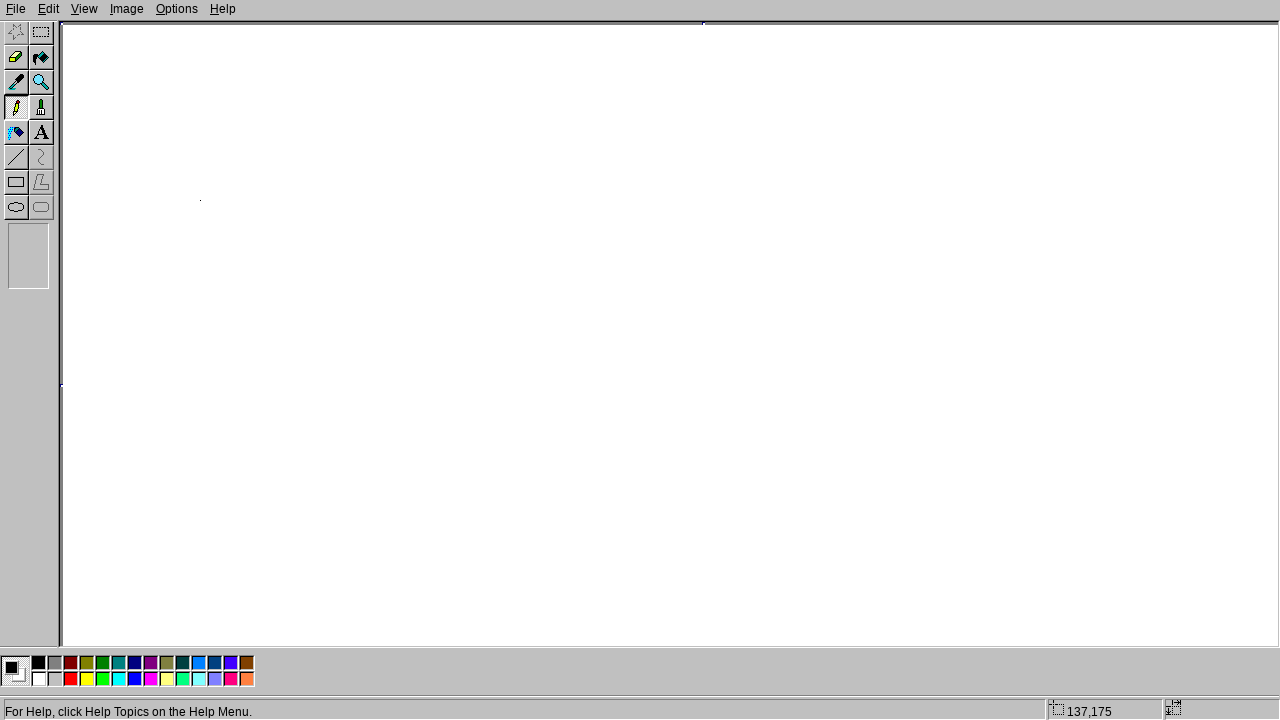

Moved mouse to first corner (400, 200) at (400, 200)
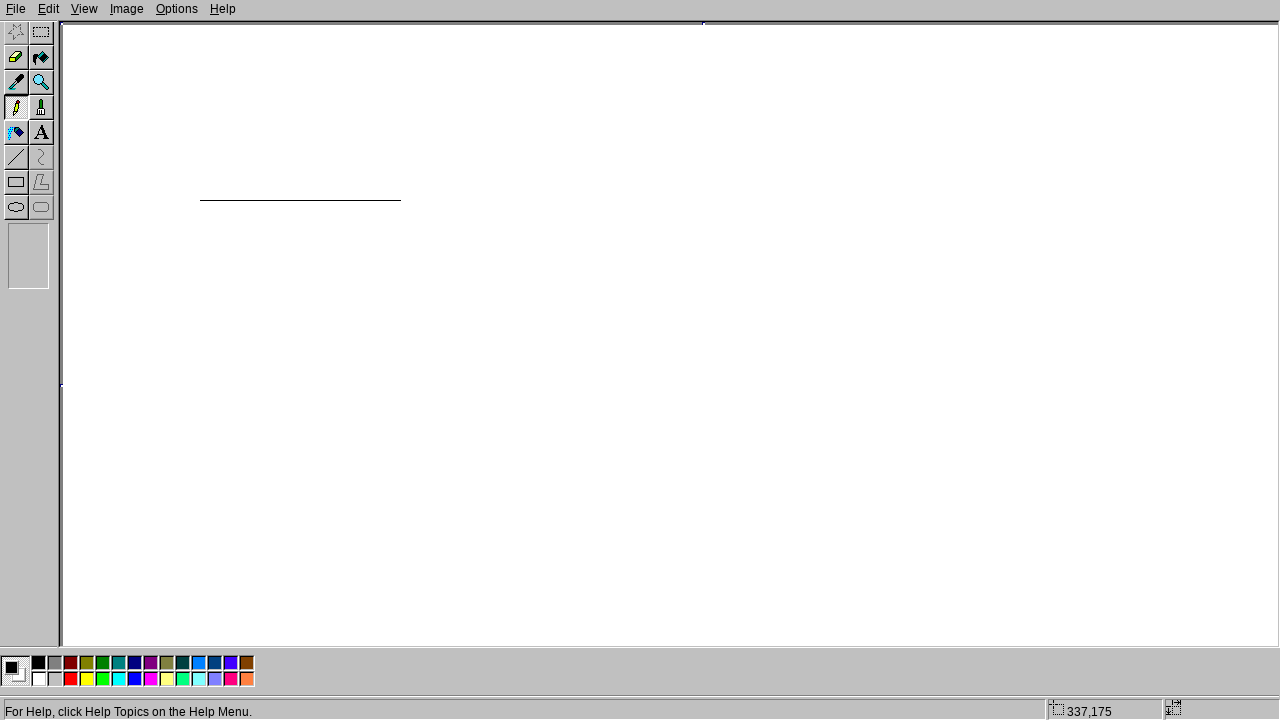

Moved mouse to second corner (400, 400) at (400, 400)
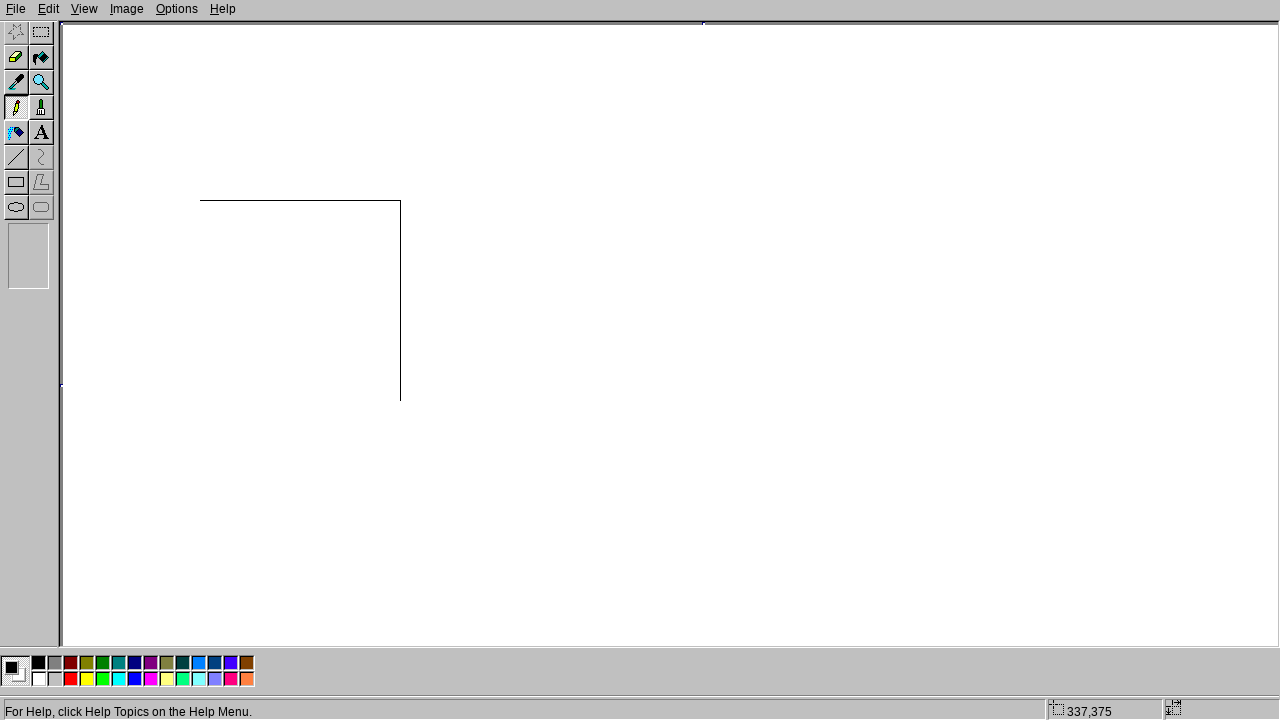

Moved mouse to third corner (200, 400) at (200, 400)
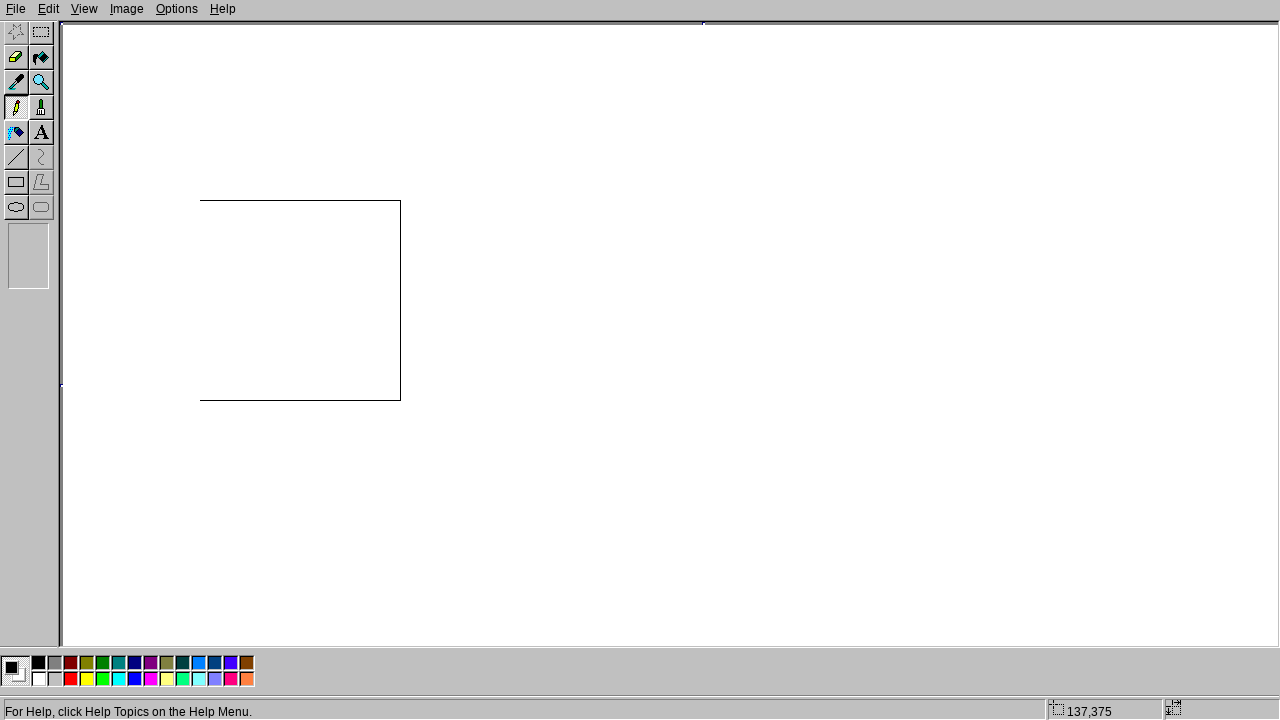

Moved mouse to fourth corner (200, 200) at (200, 200)
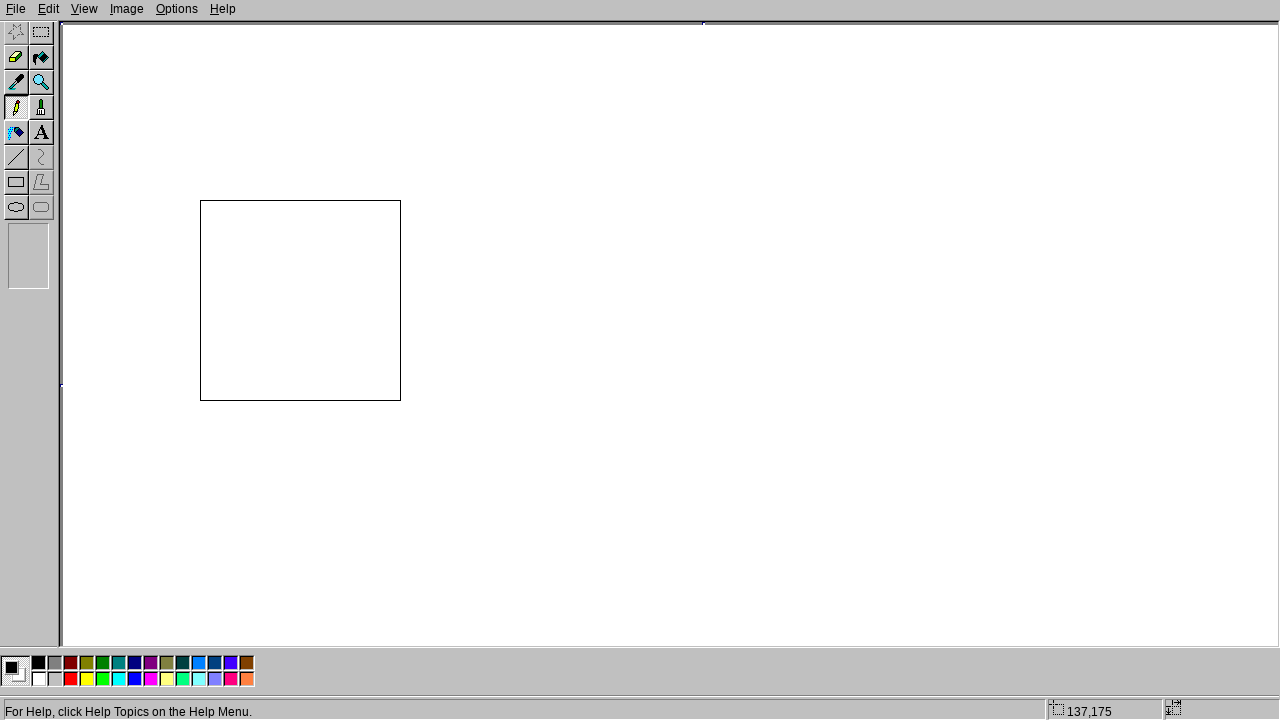

Released mouse button to complete square drawing at (200, 200)
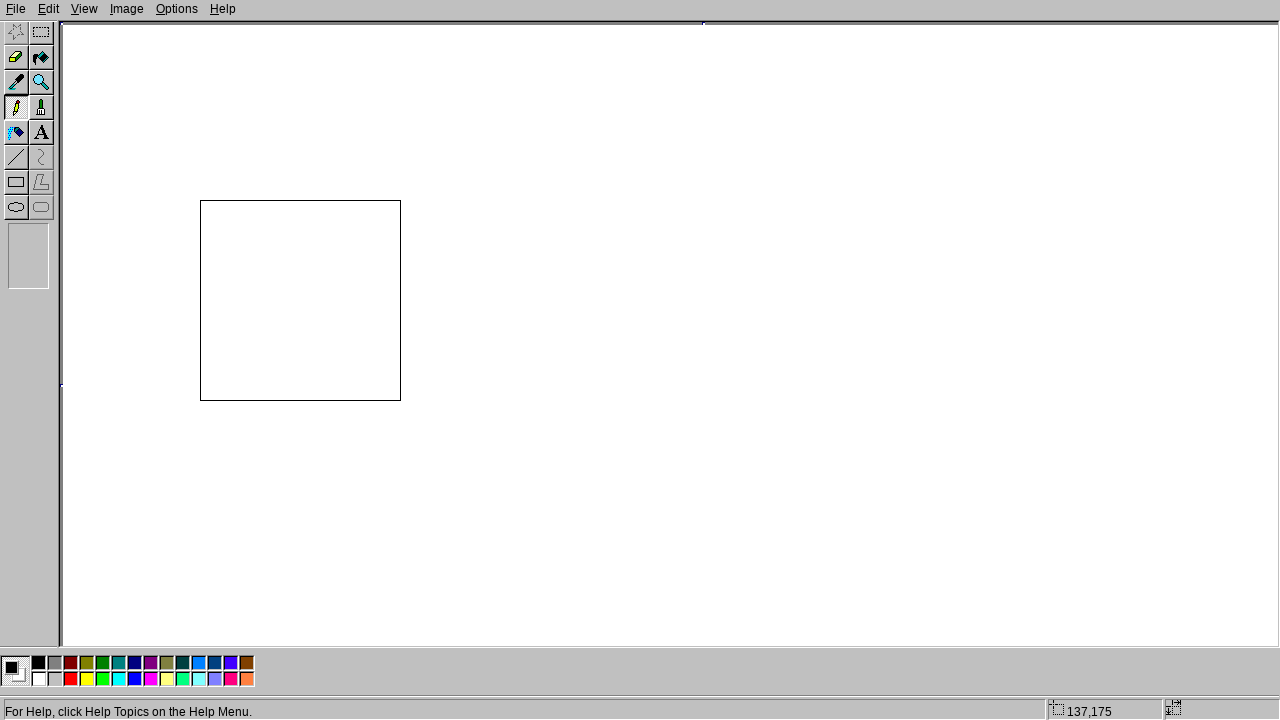

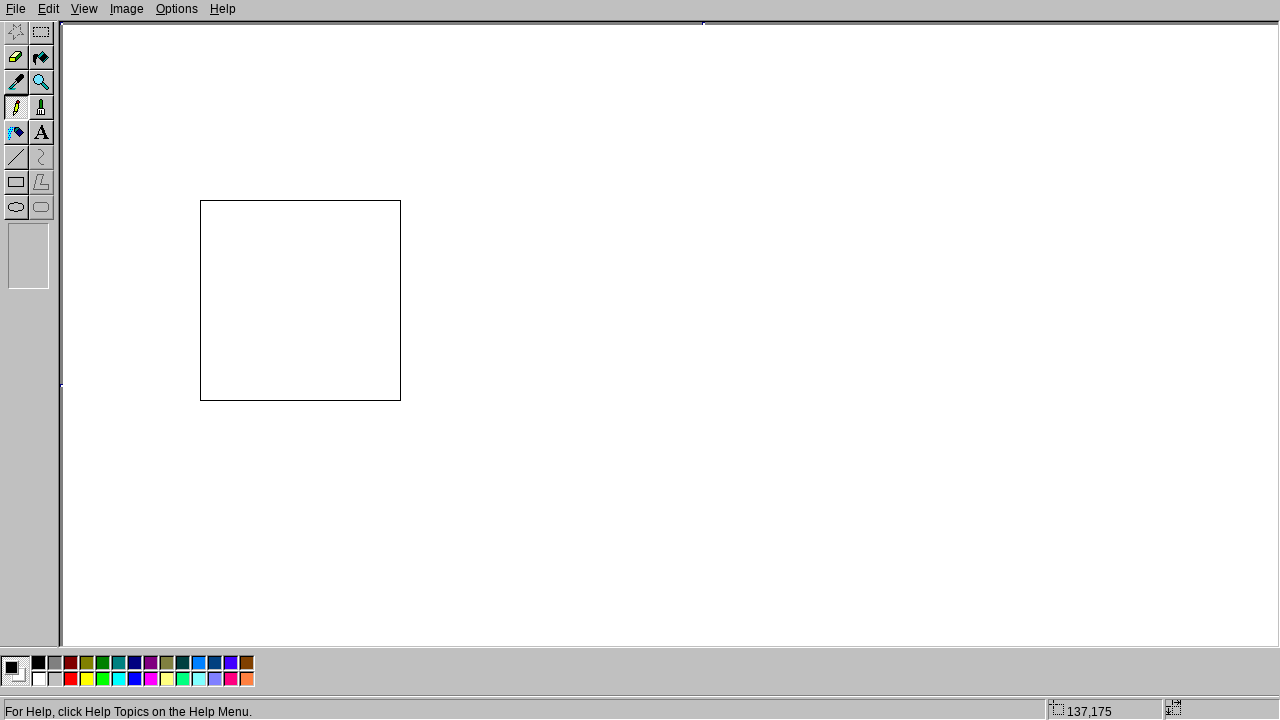